Tests clearing an input field and verifying it becomes empty

Starting URL: https://letcode.in/edit

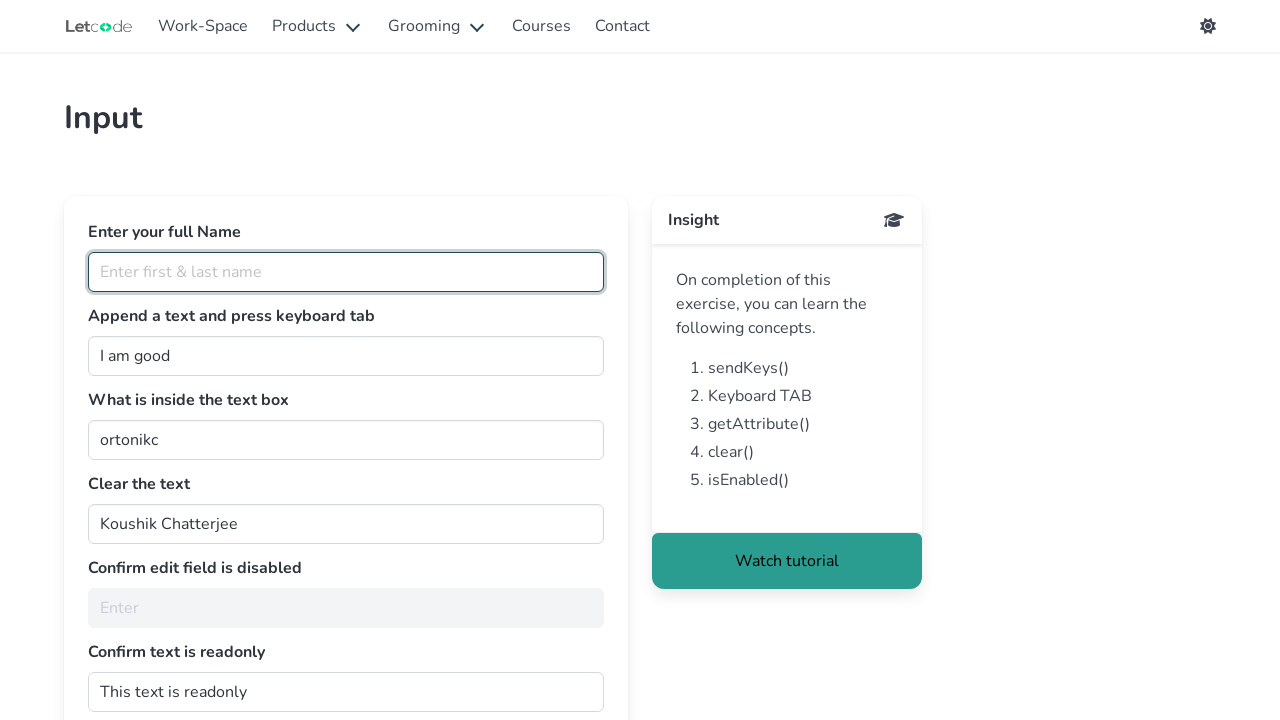

Cleared the input field with id 'clearMe' on #clearMe
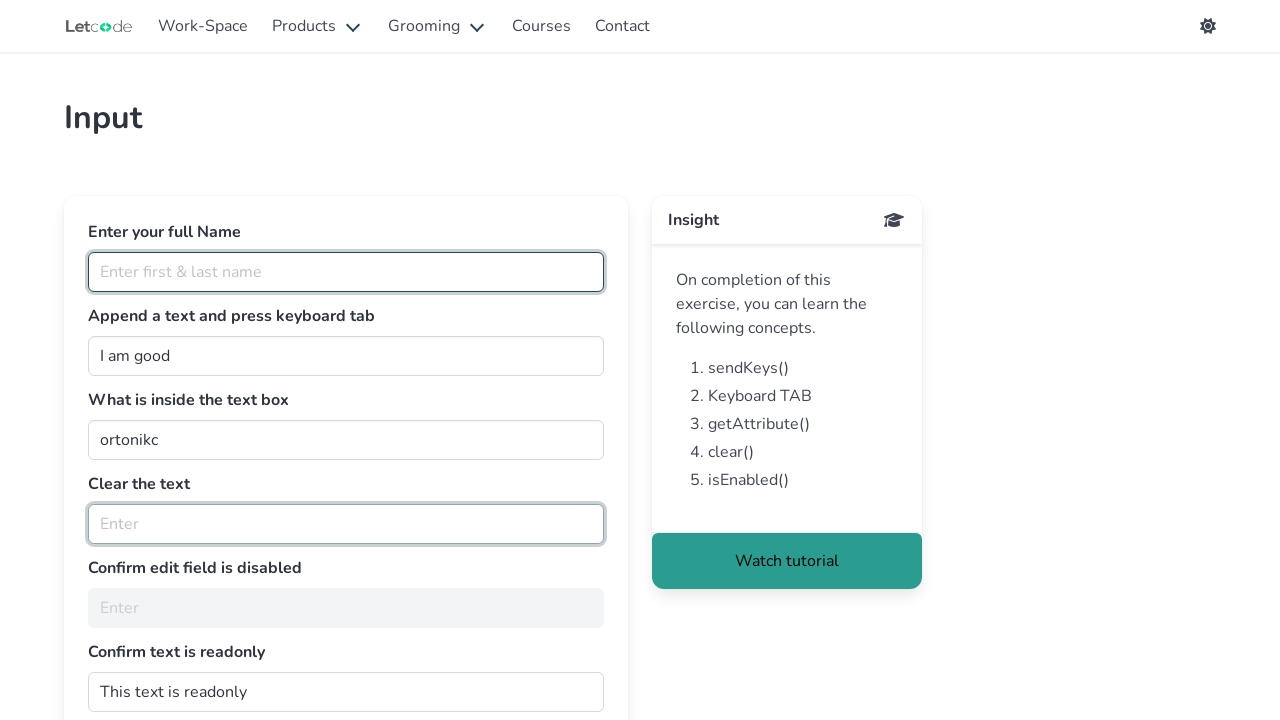

Verified the input field is now empty
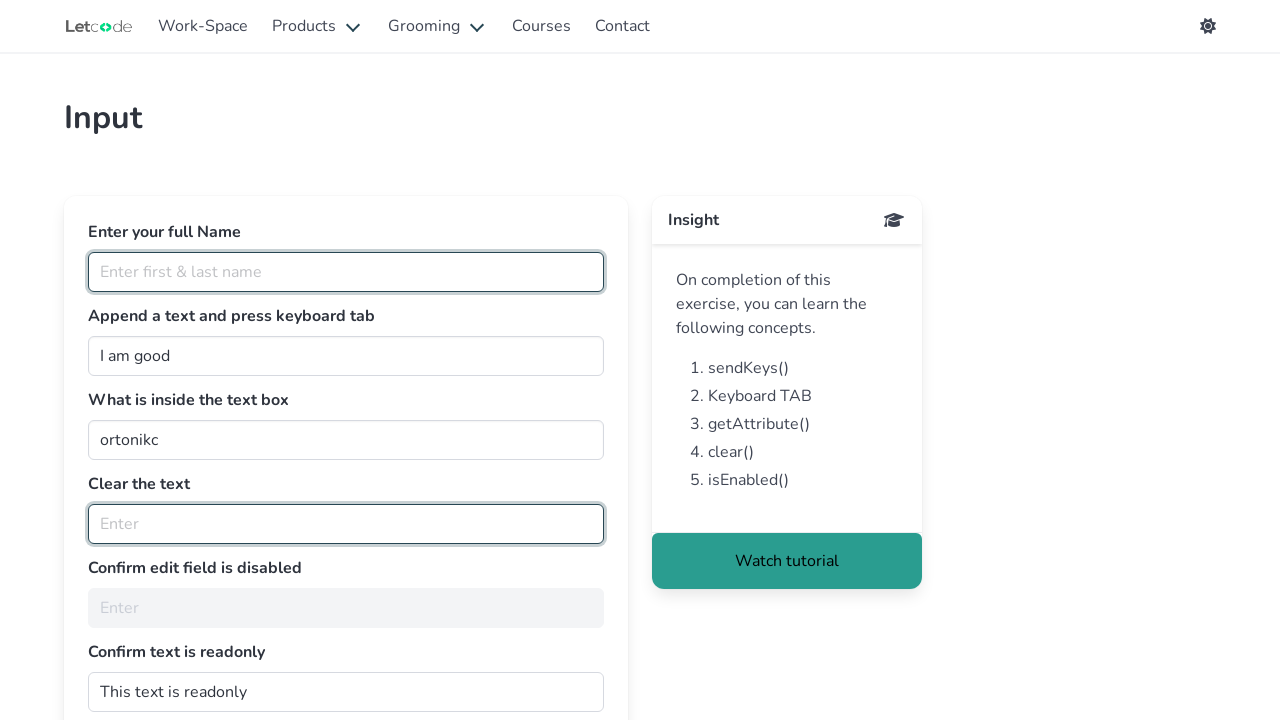

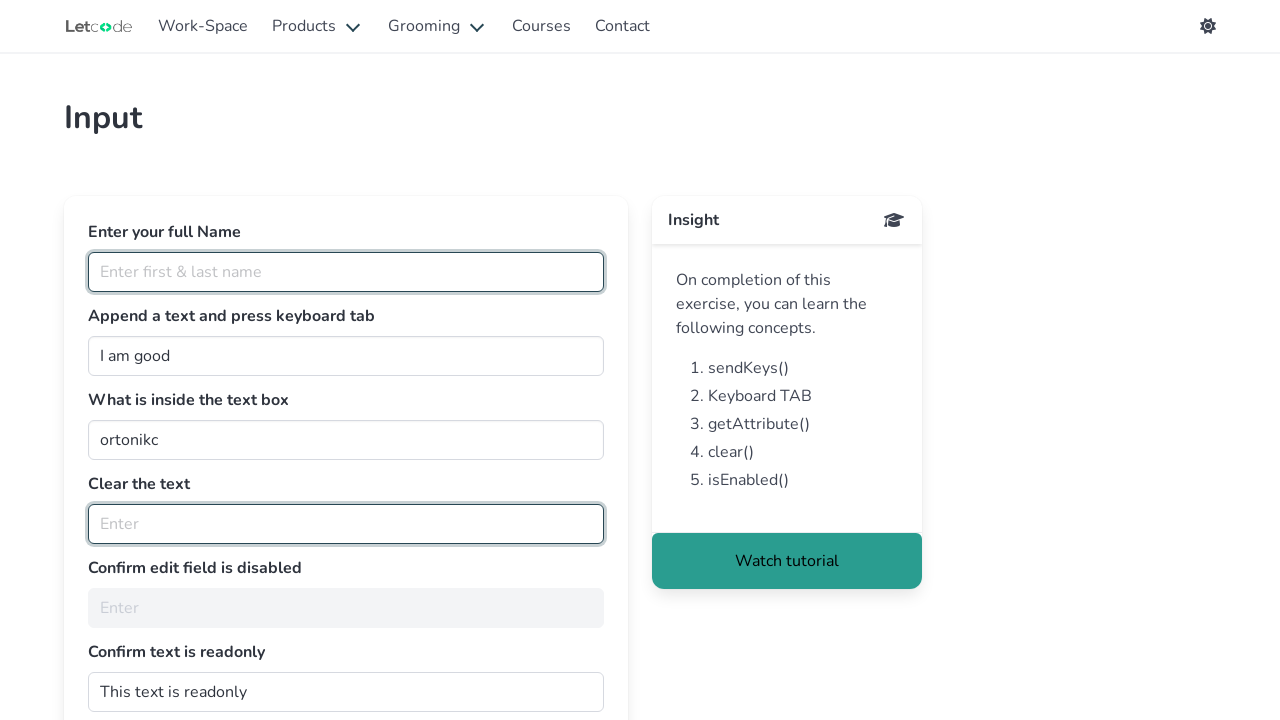